Tests alert handling functionality by clicking a button to trigger an alert and interacting with it

Starting URL: https://omayo.blogspot.com/

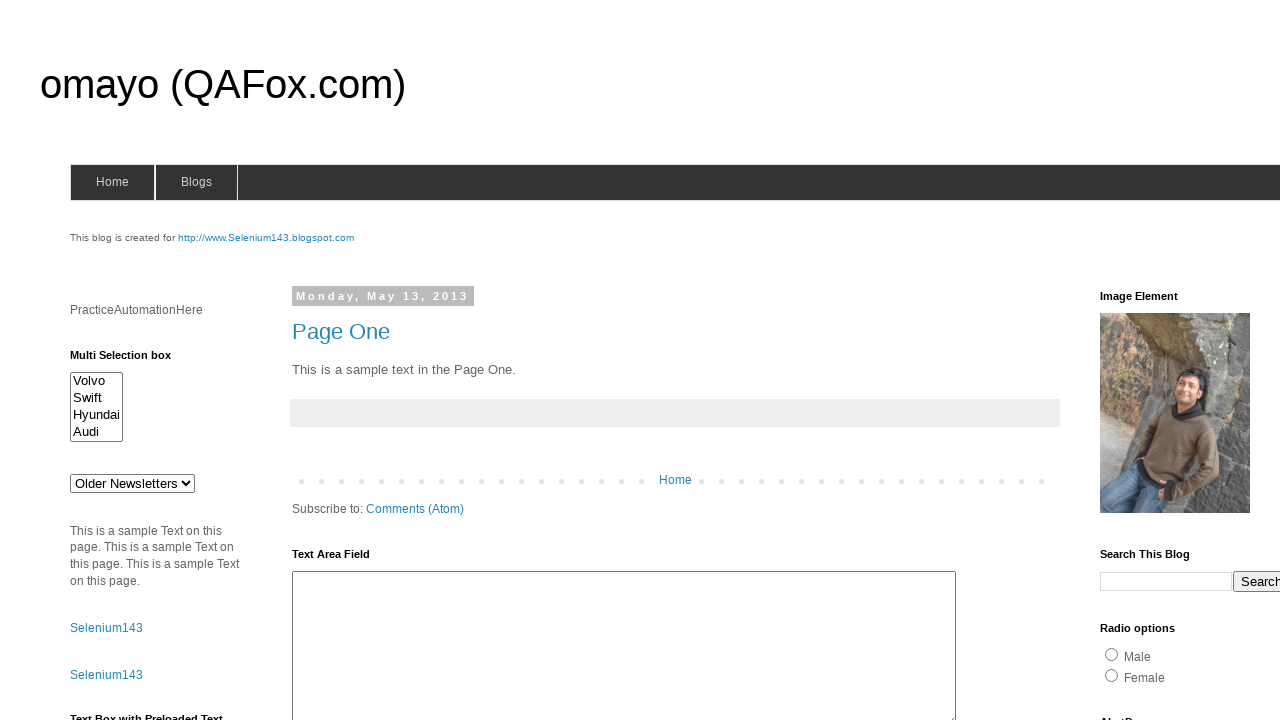

GetConfirmation button became visible
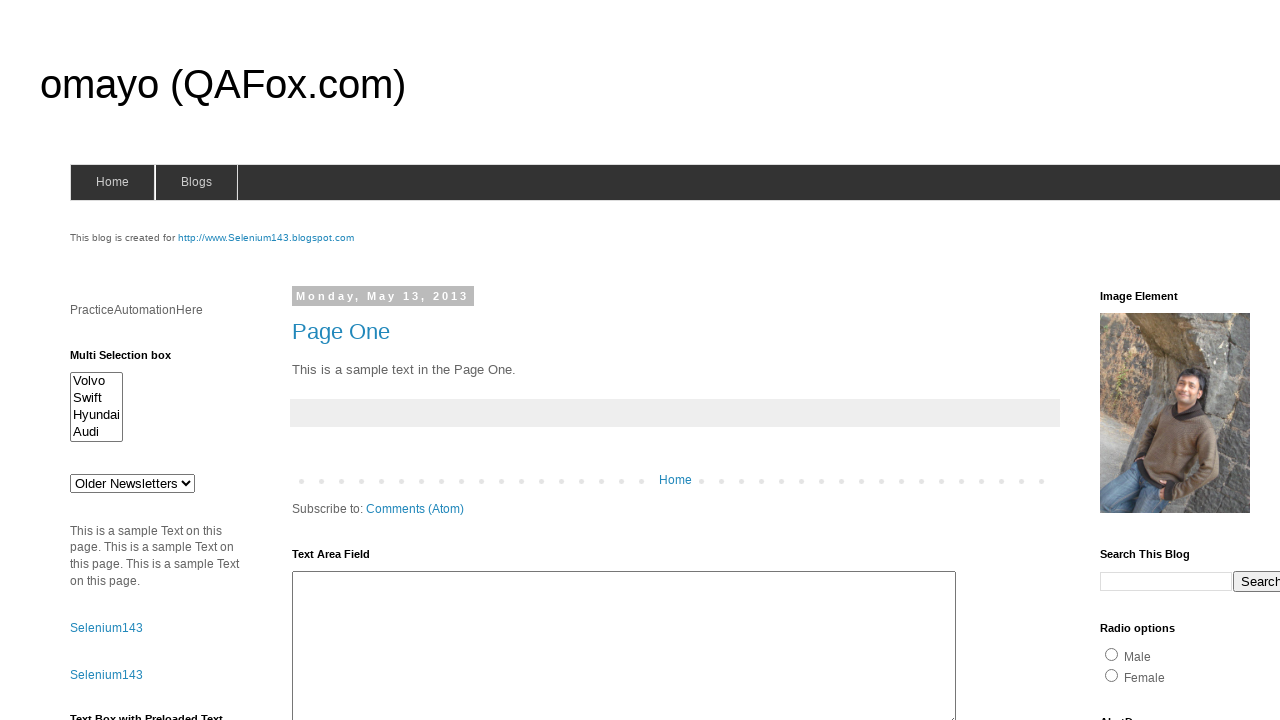

Scrolled GetConfirmation button into view
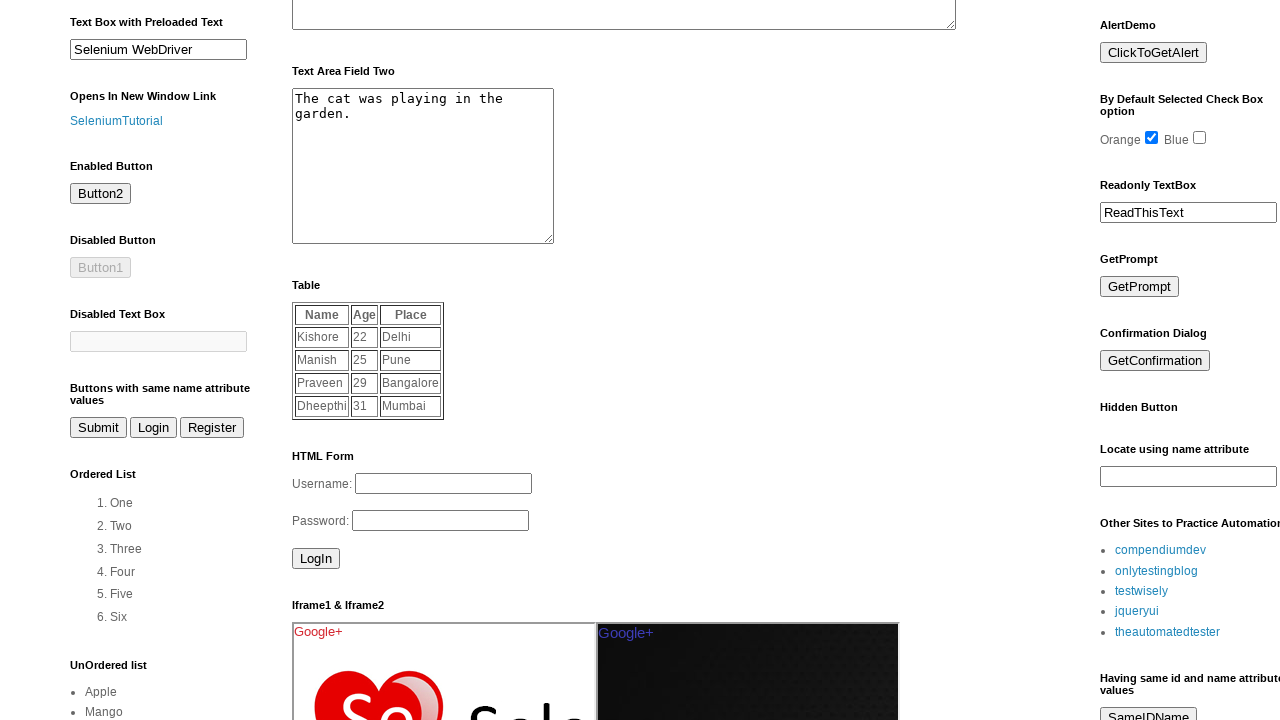

Clicked GetConfirmation button to trigger alert at (1155, 361) on xpath=//input[@value='GetConfirmation']
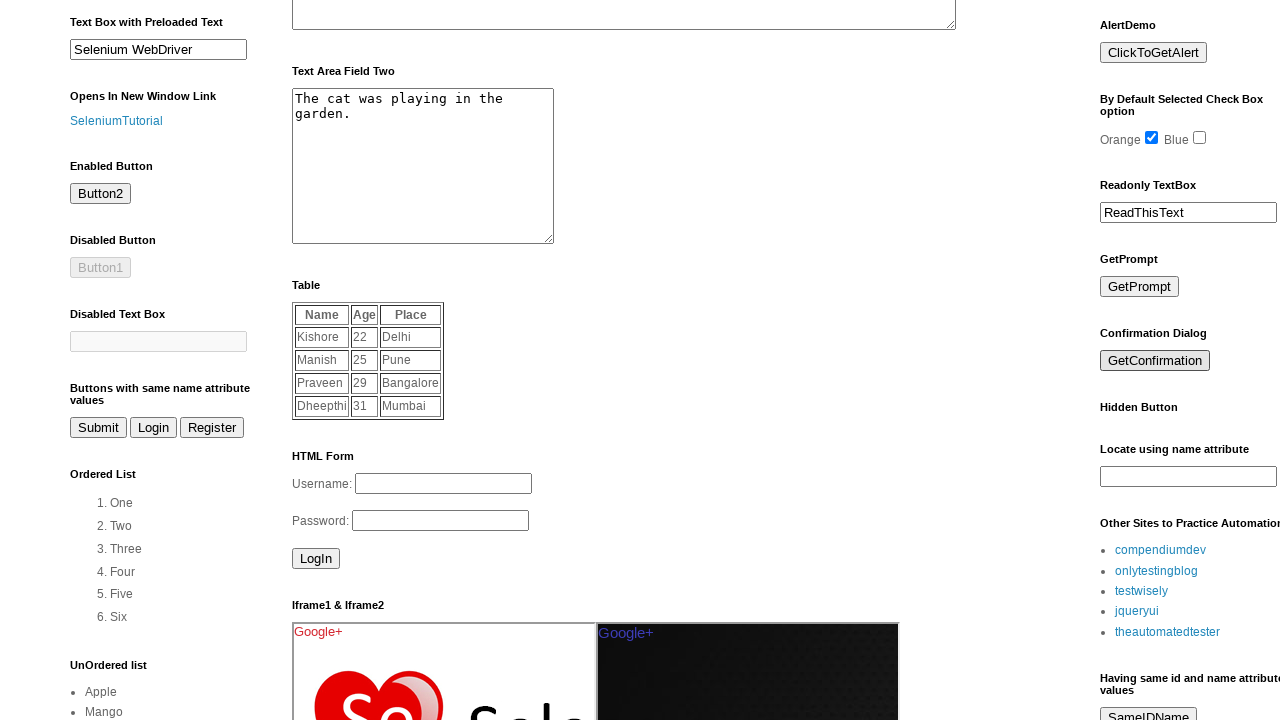

Set up dialog handler to accept alert with text 'a'
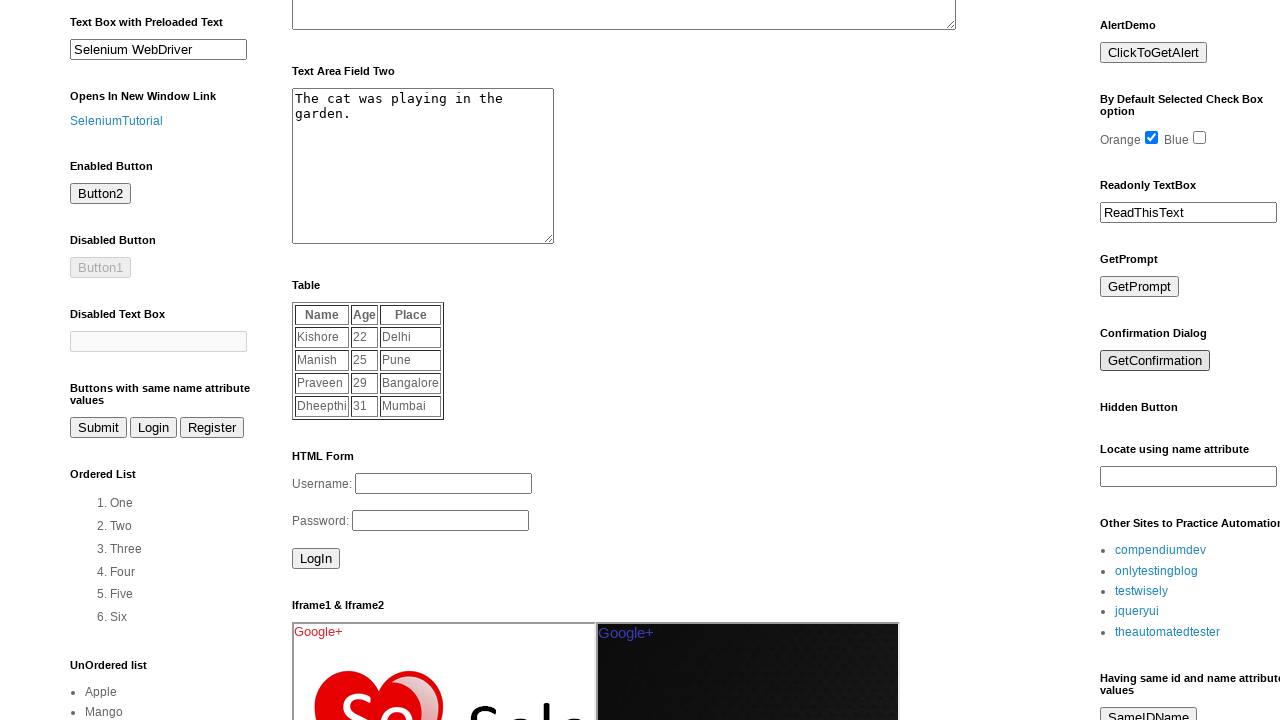

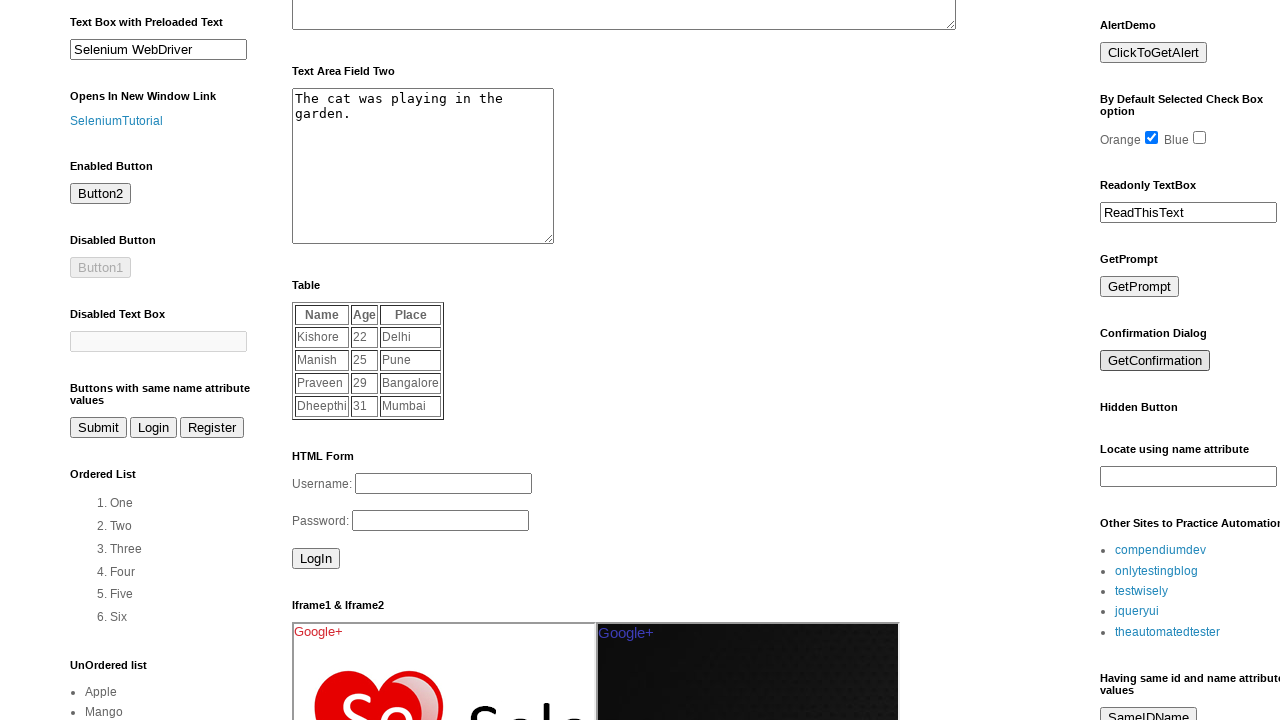